Tests selecting an option from the Old Style Select Menu dropdown

Starting URL: https://demoqa.com/select-menu

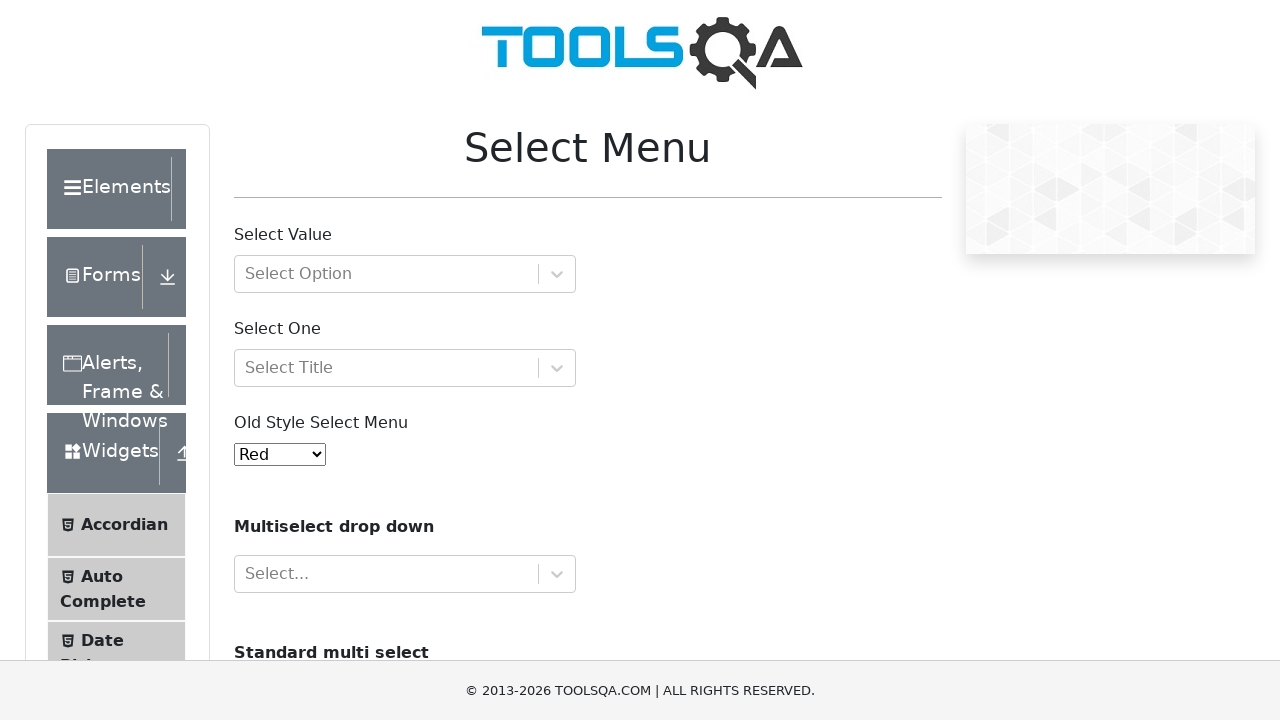

Navigated to Select Menu demo page
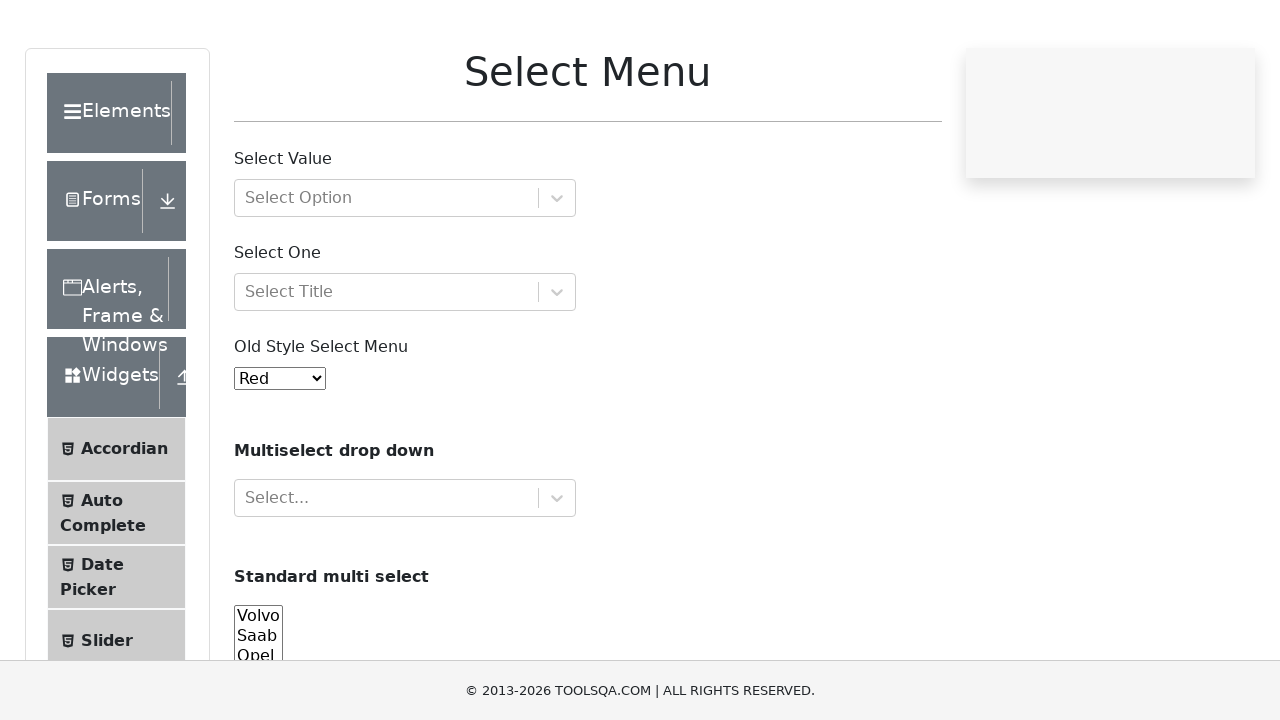

Selected 'Green' from the Old Style Select Menu dropdown on #oldSelectMenu
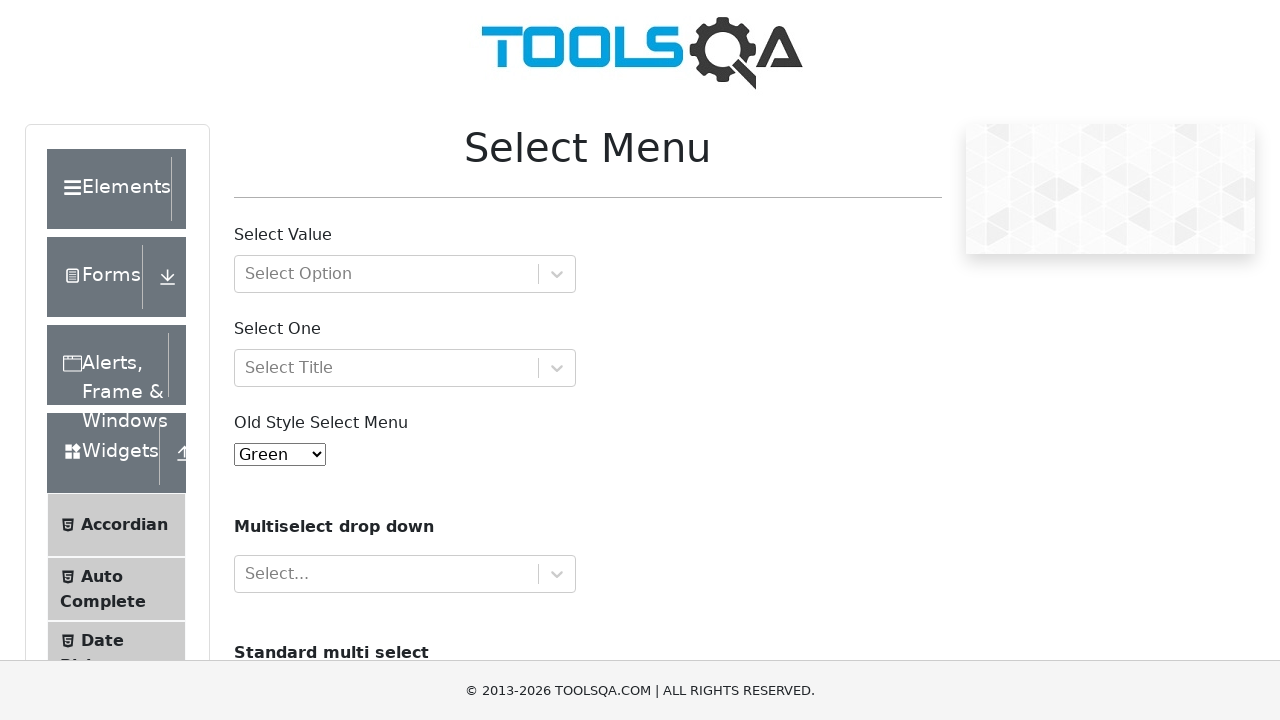

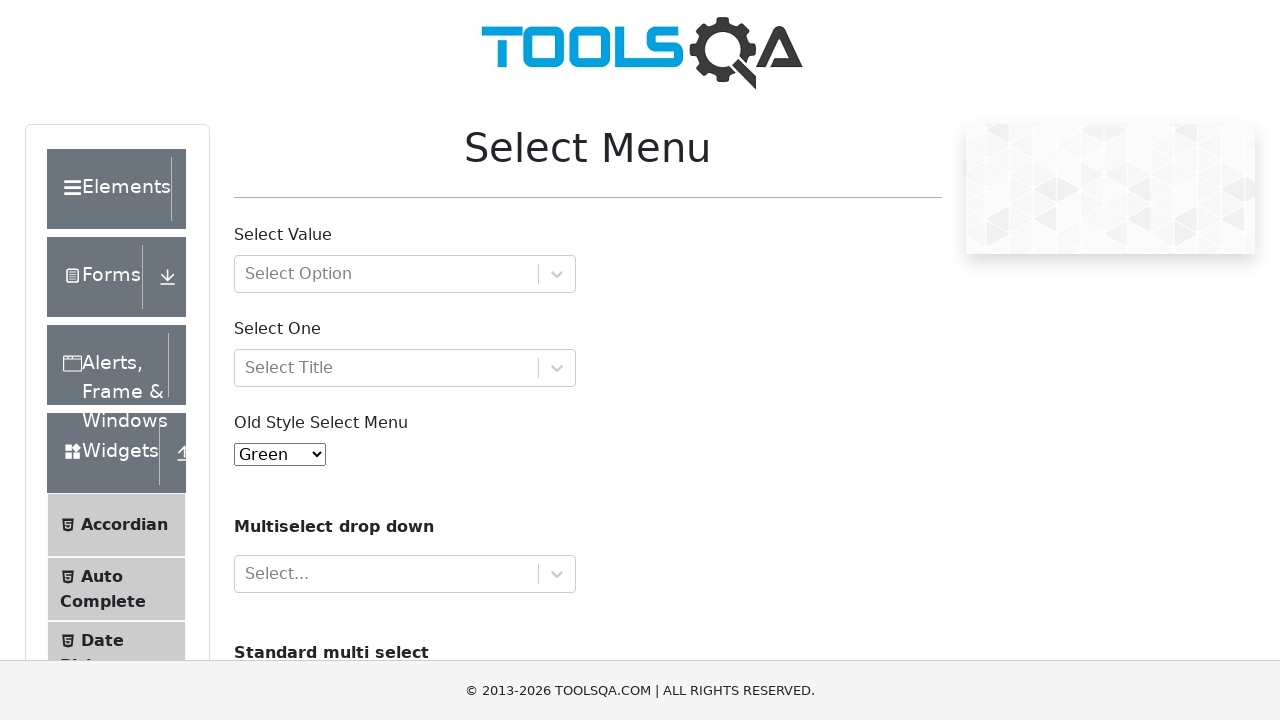